Tests browser window handling by opening new windows and tabs, switching between them, and handling JavaScript alerts in child windows

Starting URL: https://www.hyrtutorials.com/p/window-handles-practice.html

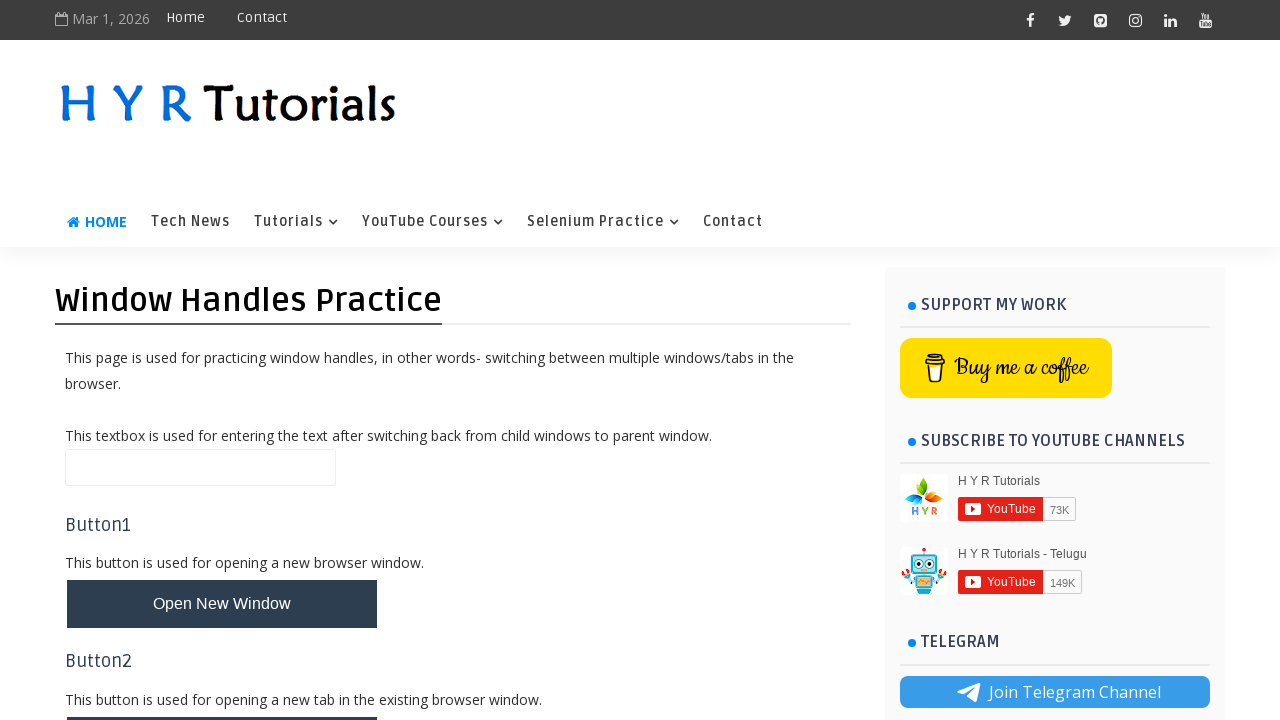

Clicked button to open new window at (222, 604) on #newWindowBtn
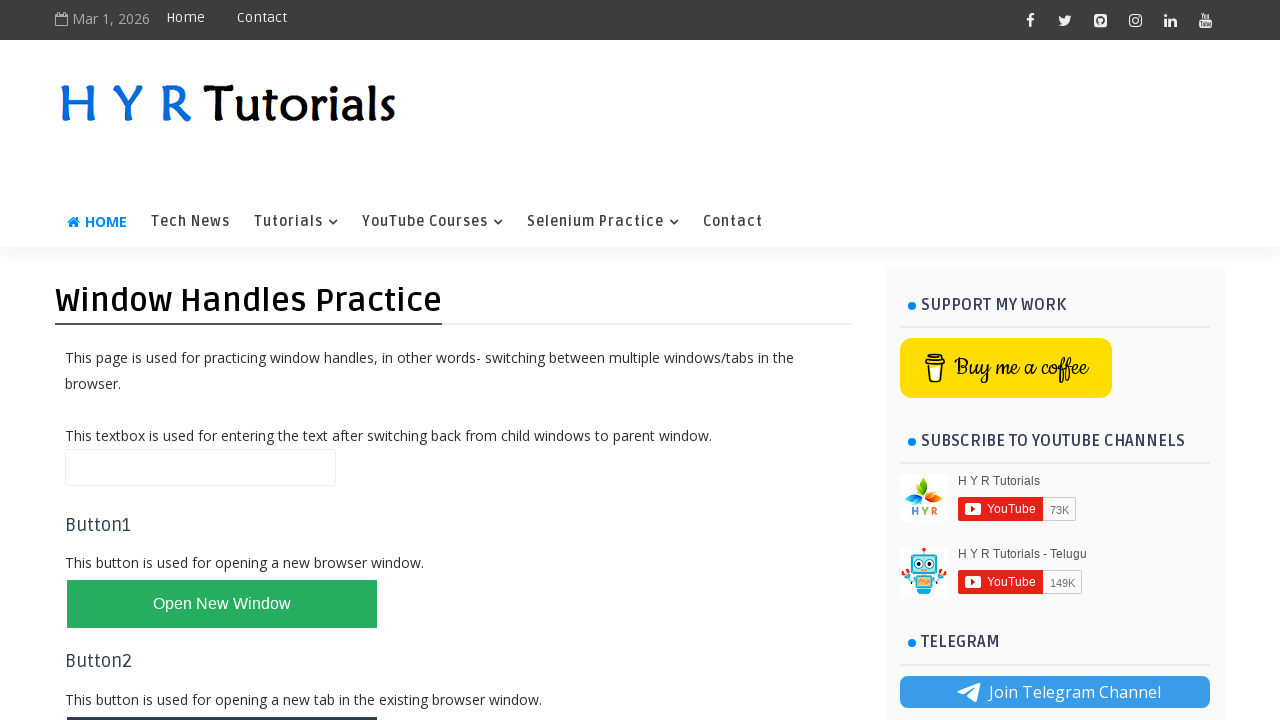

Clicked button to open new tab at (222, 696) on #newTabBtn
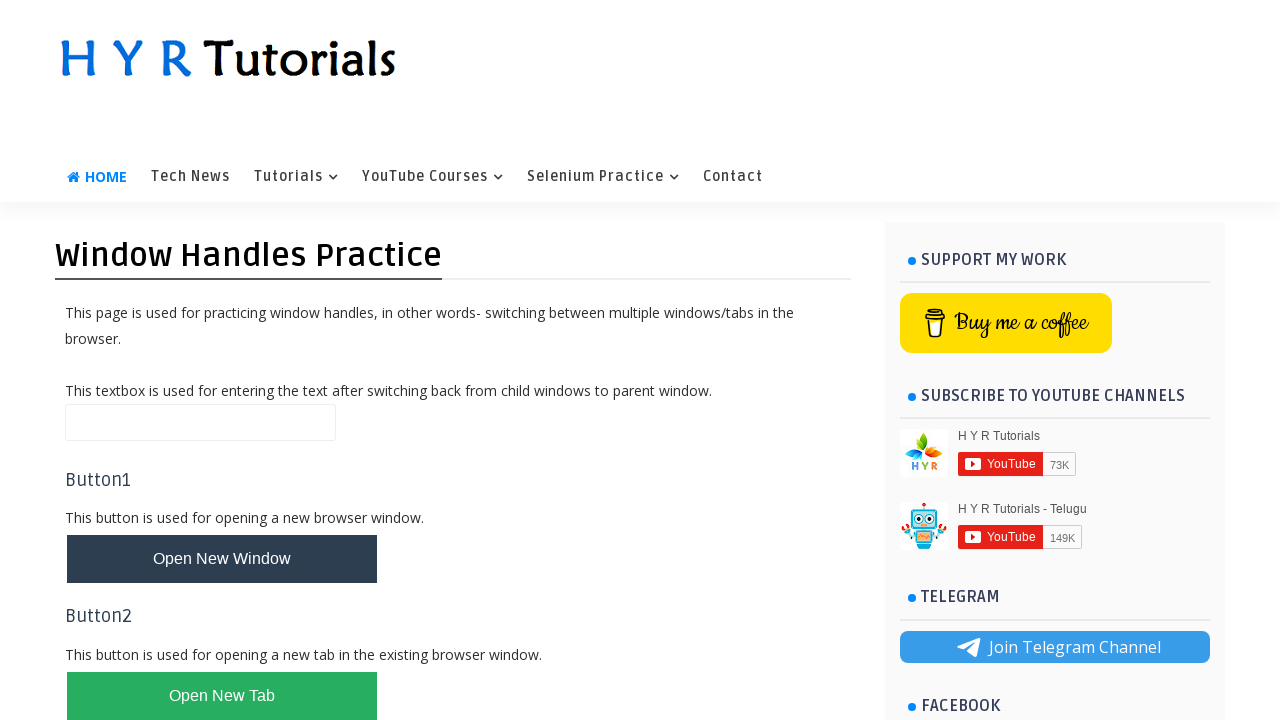

Clicked button to open another new window at (222, 559) on #newWindowBtn
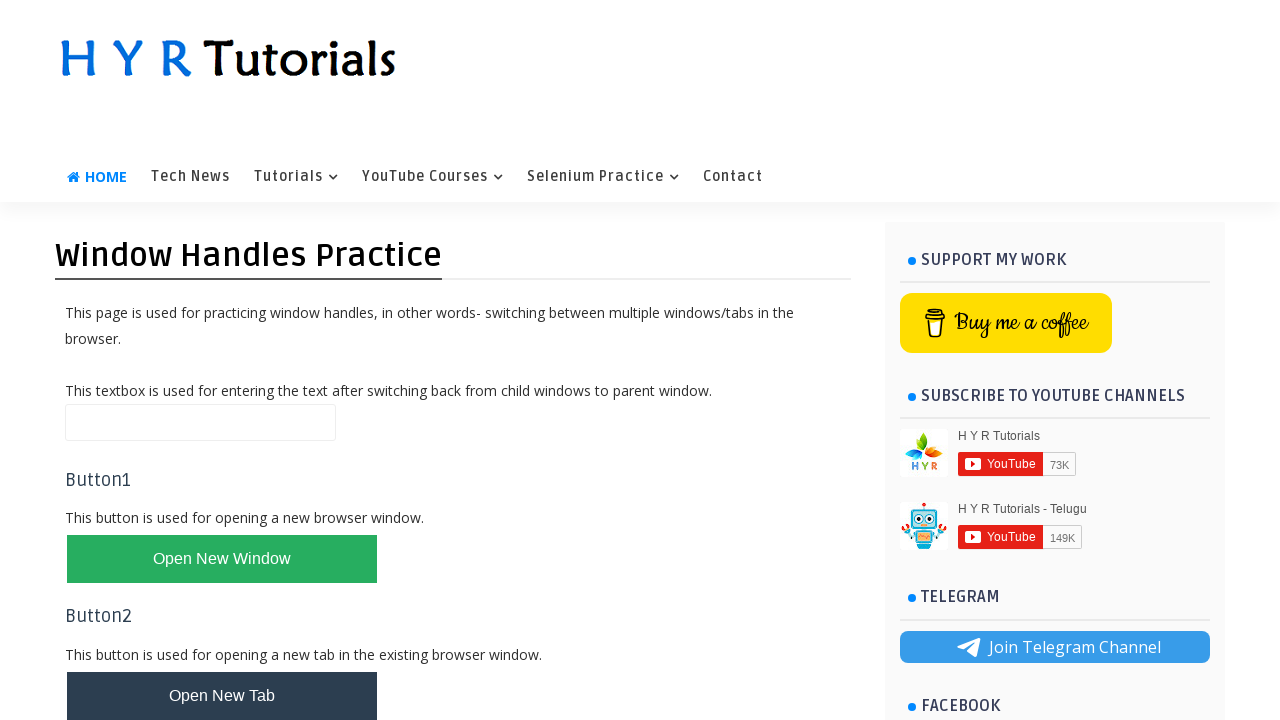

Retrieved all open pages (windows/tabs) from context
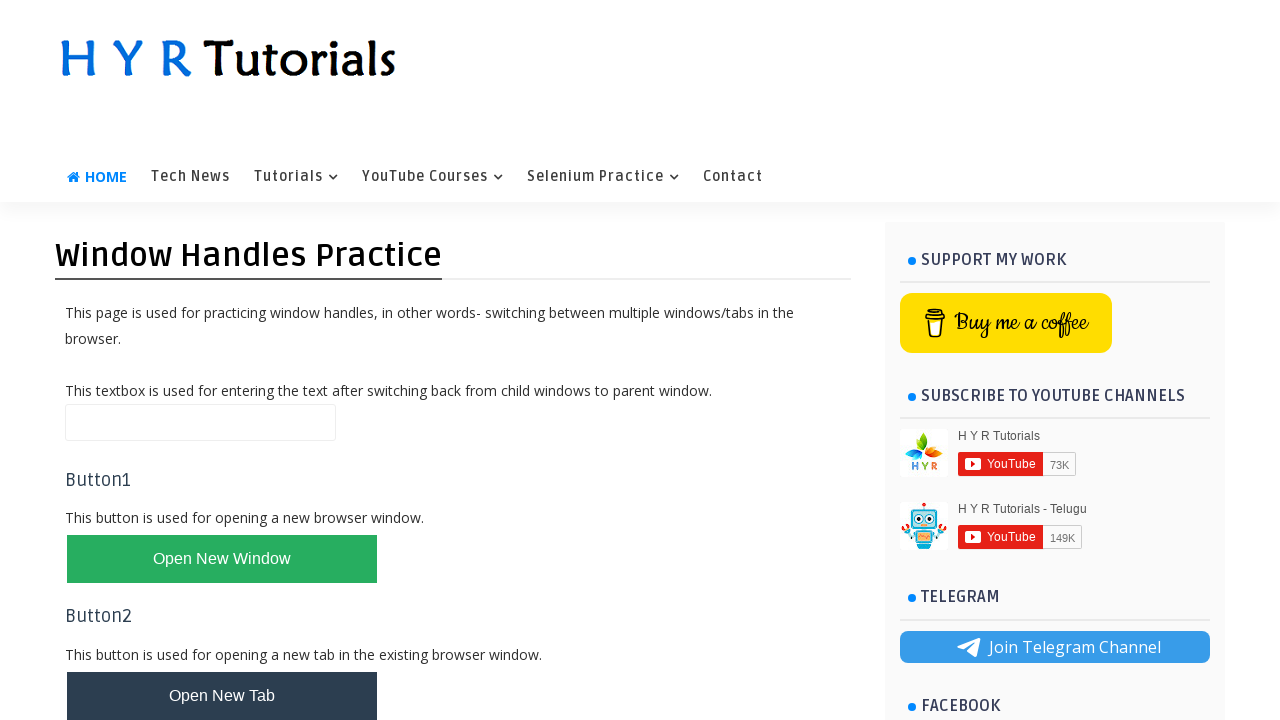

Waited for page to load with domcontentloaded state
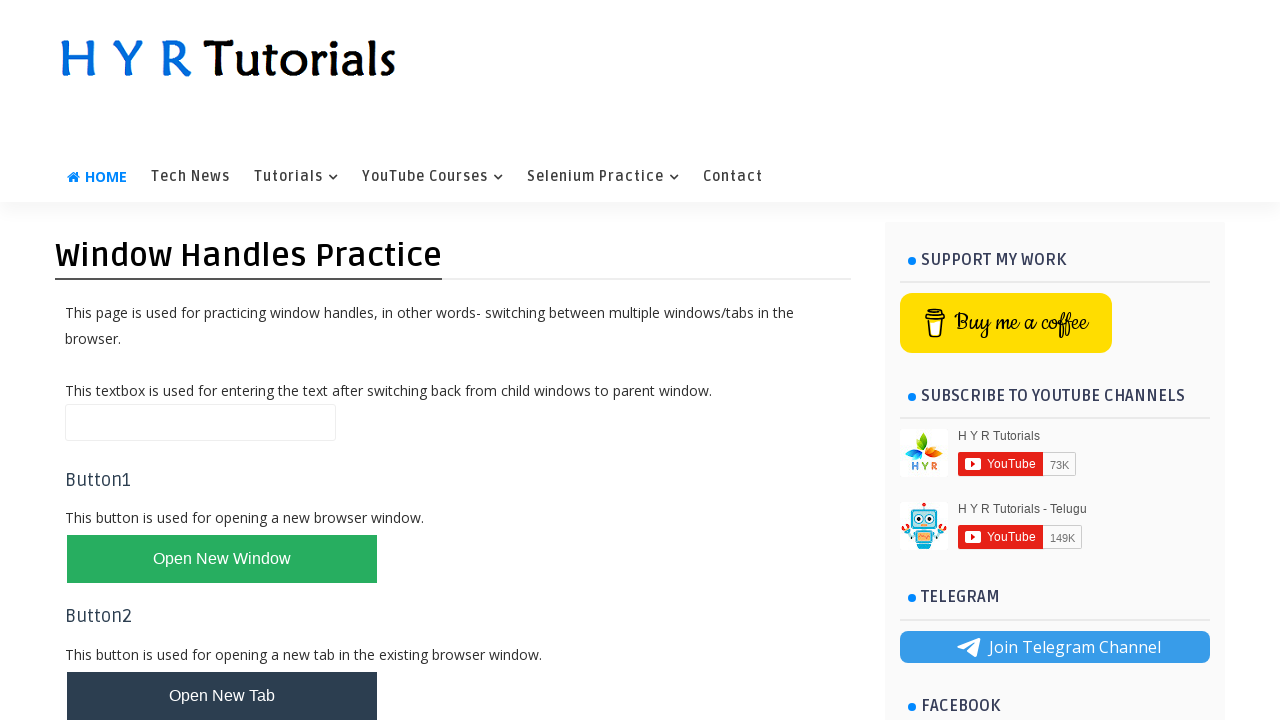

Retrieved page title: Window Handles Practice - H Y R Tutorials
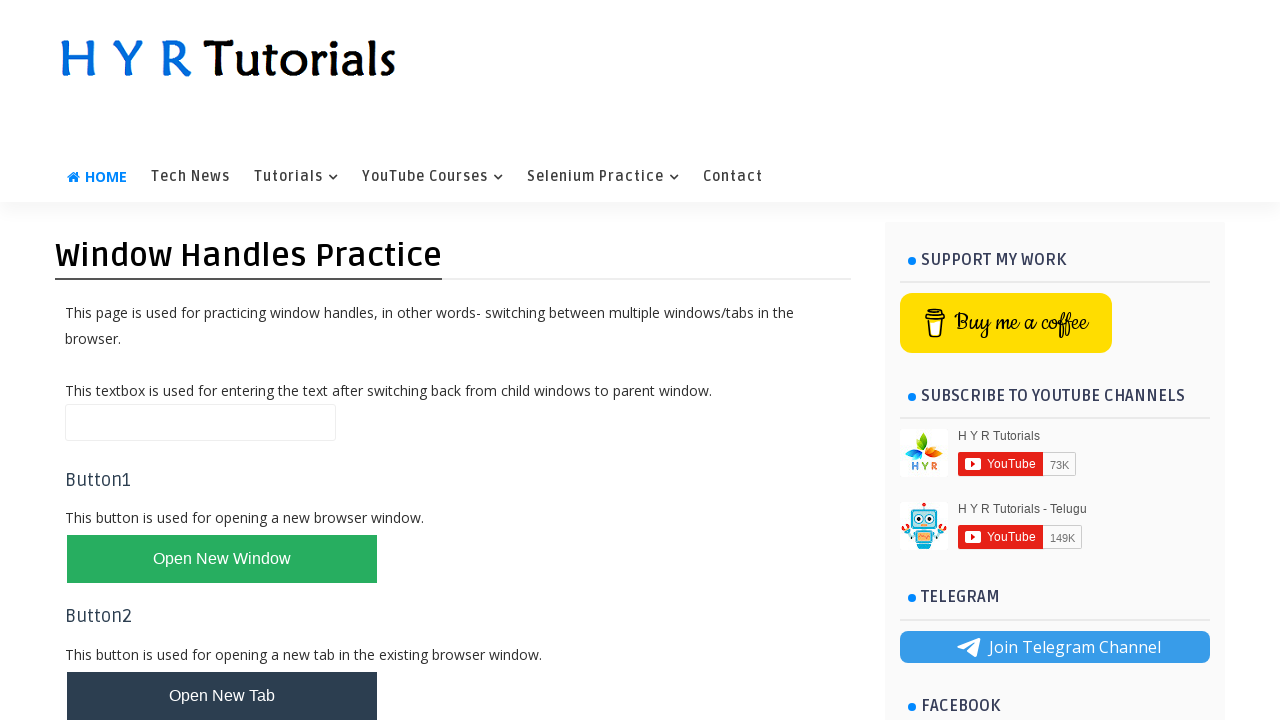

Waited for page to load with domcontentloaded state
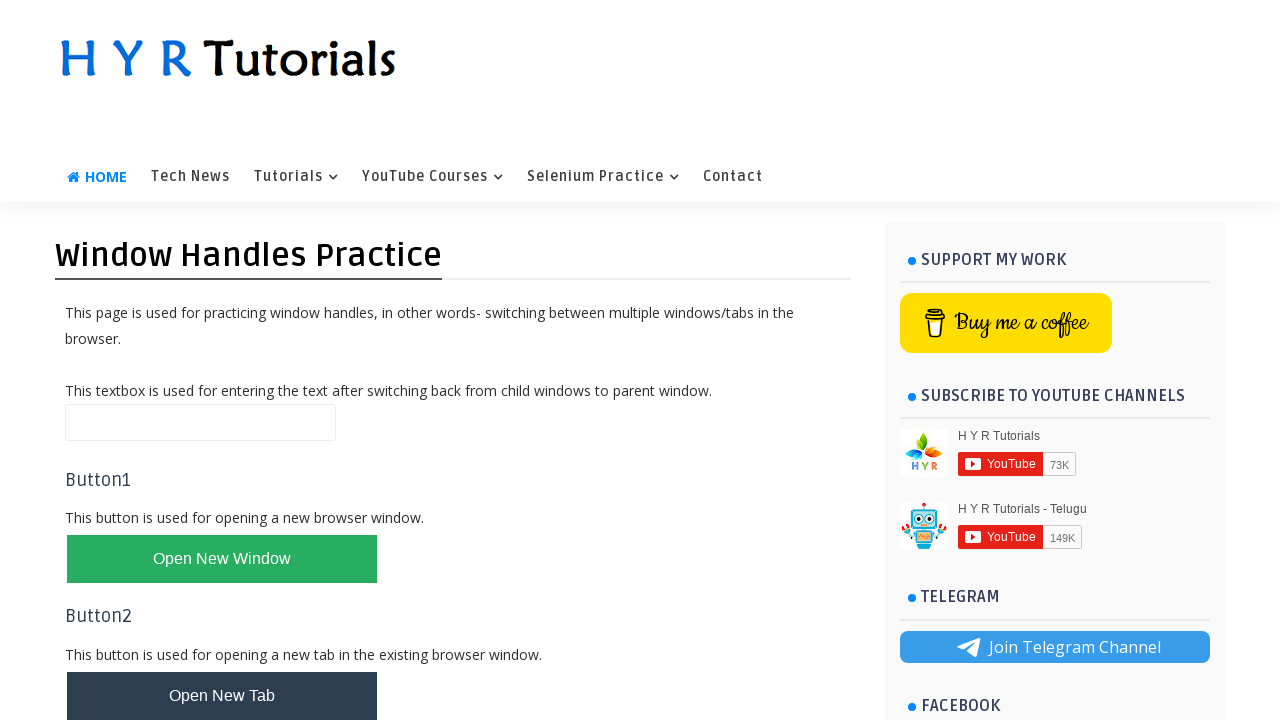

Retrieved page title: Basic Controls - H Y R Tutorials
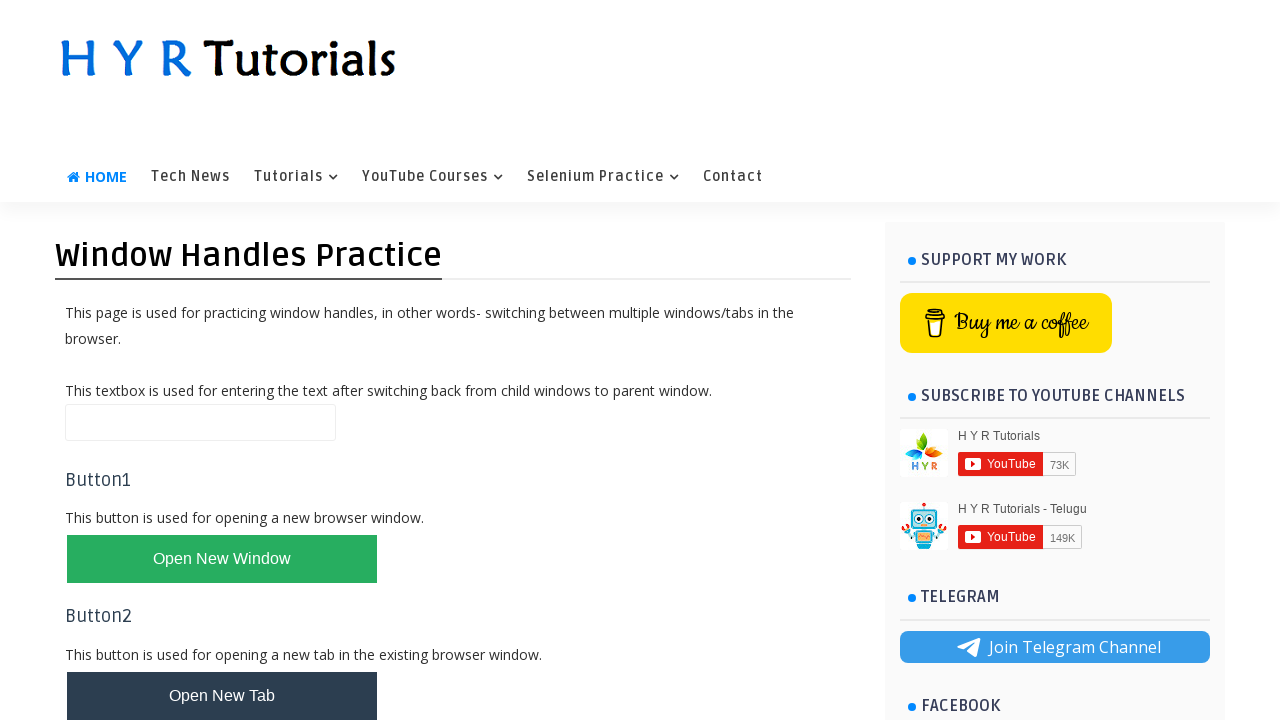

Waited for page to load with domcontentloaded state
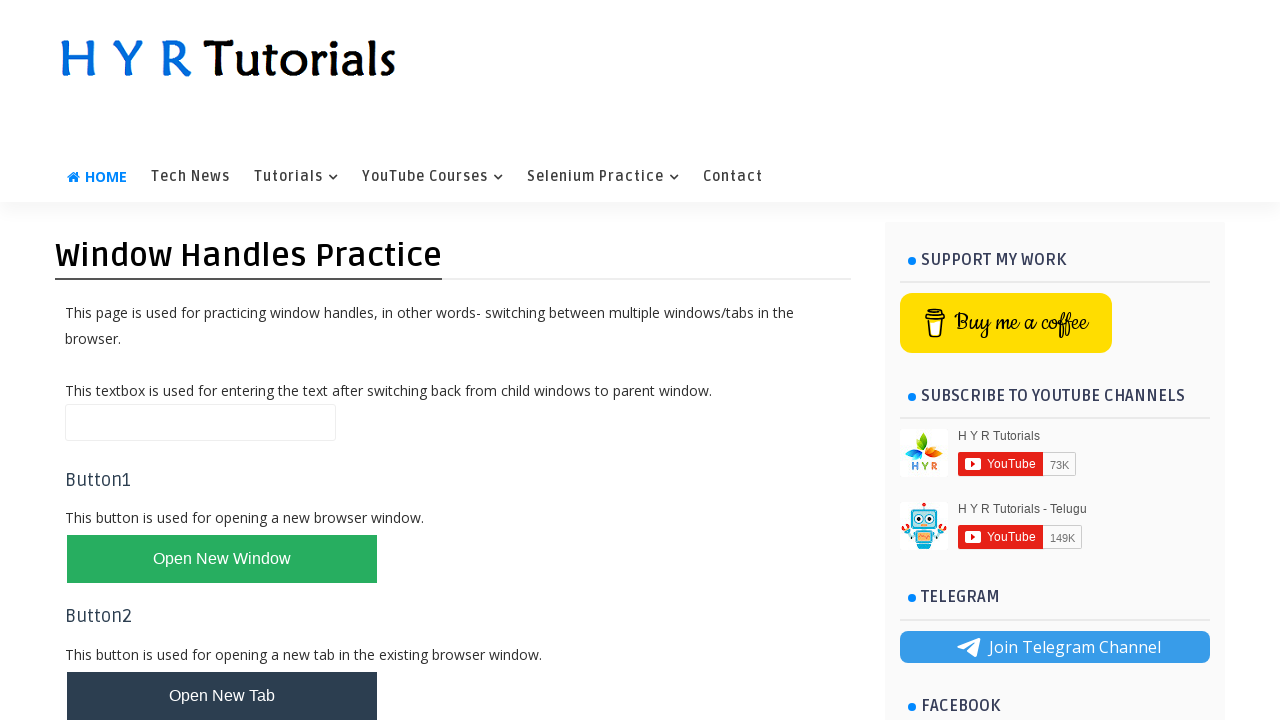

Retrieved page title: AlertsDemo - H Y R Tutorials
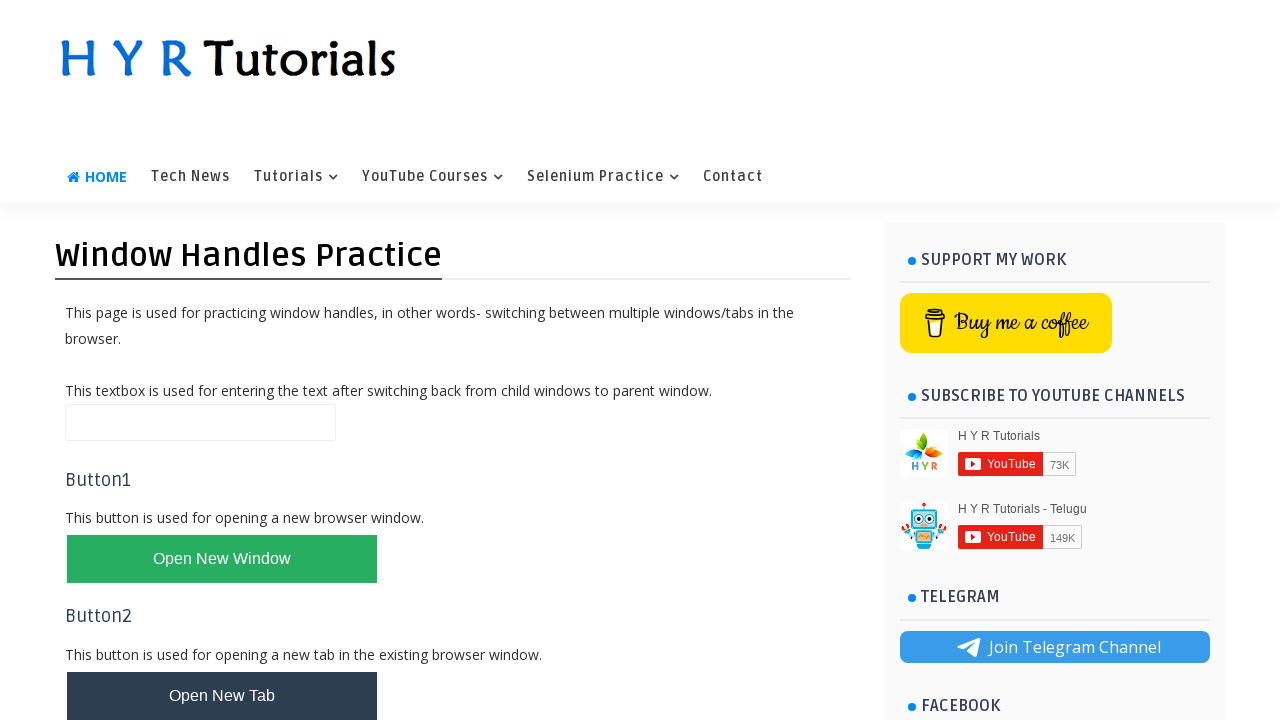

Switched to AlertsDemo page and brought it to front
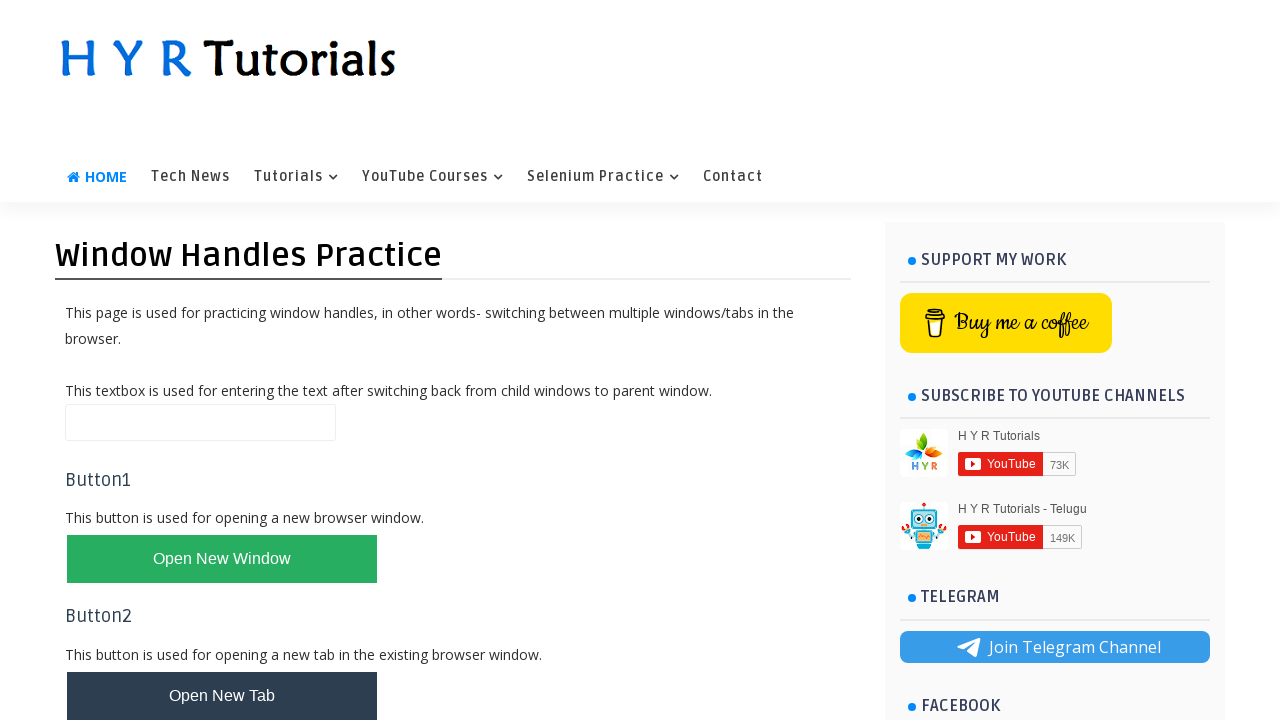

Clicked alert box button at (114, 494) on #alertBox
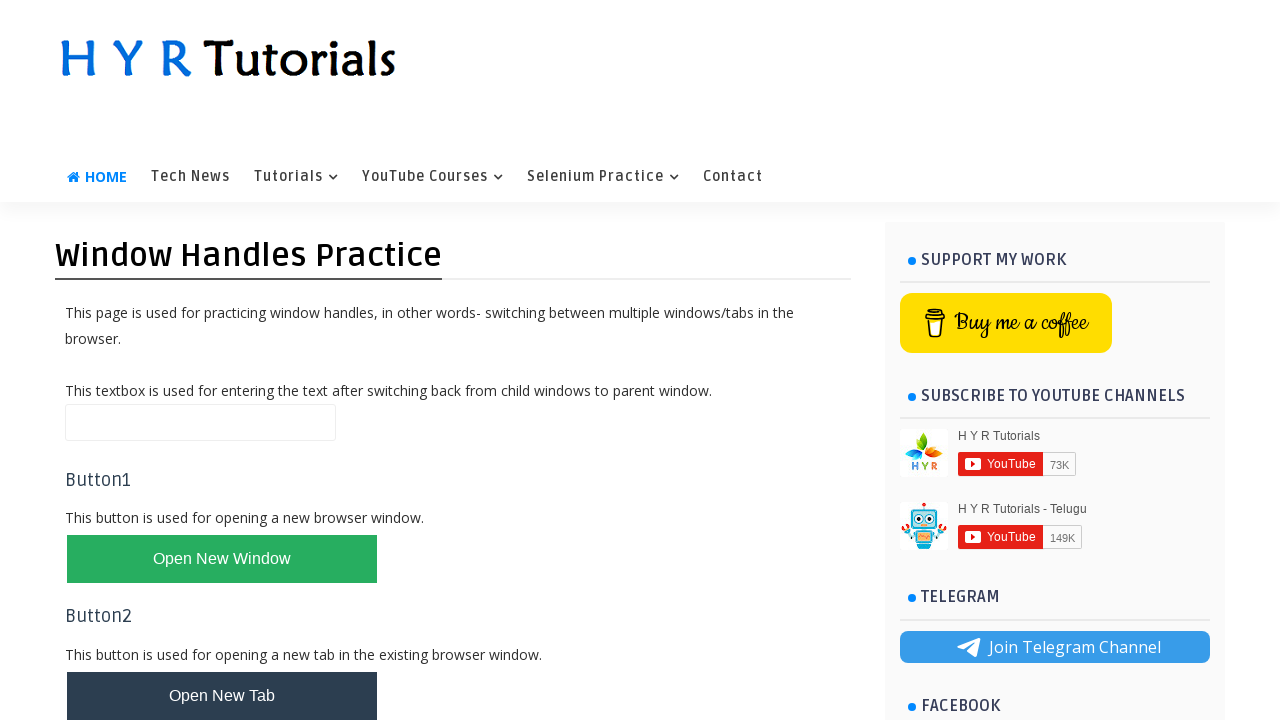

Set up dialog handler to accept alerts
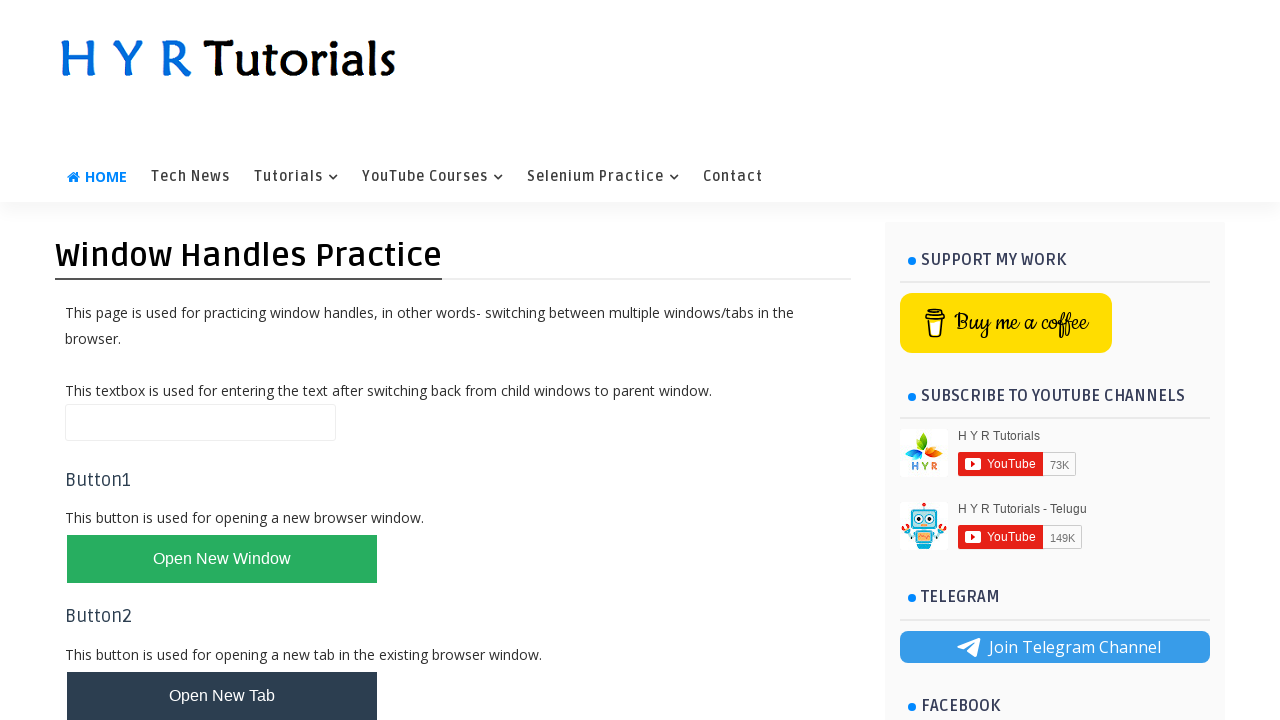

Clicked alert box button again to trigger alert at (114, 494) on #alertBox
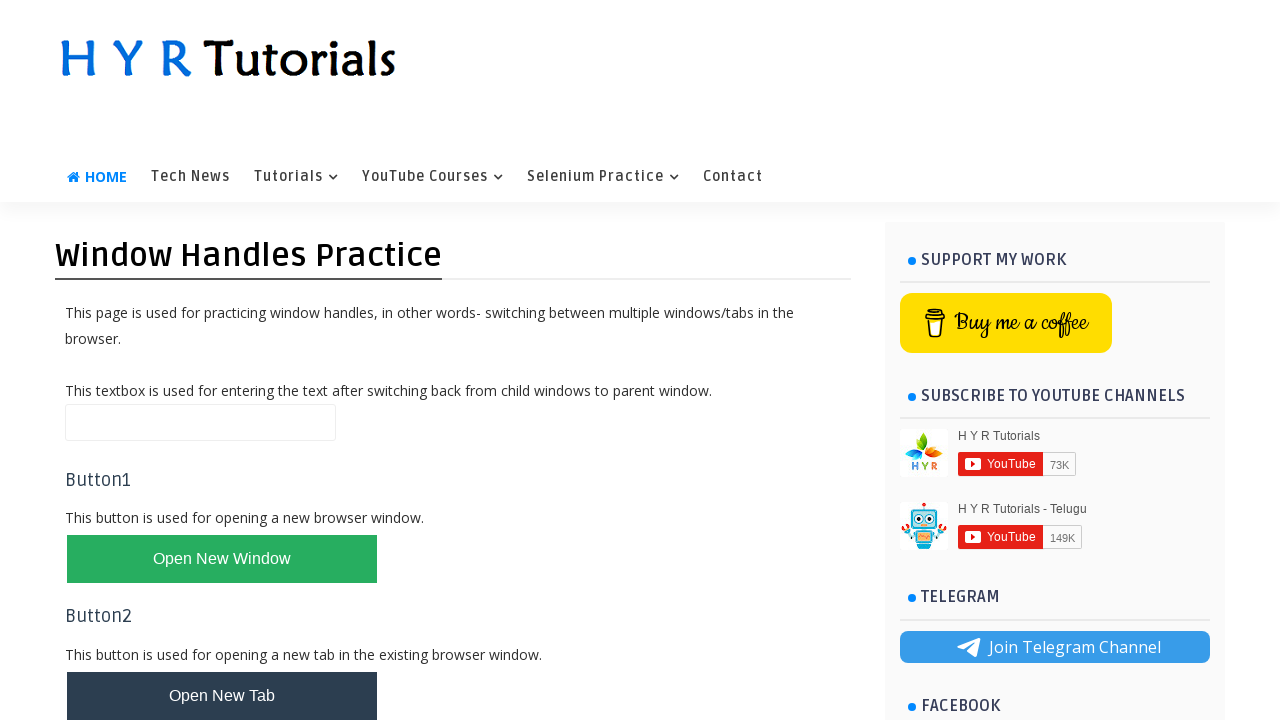

Waited for page to load with domcontentloaded state
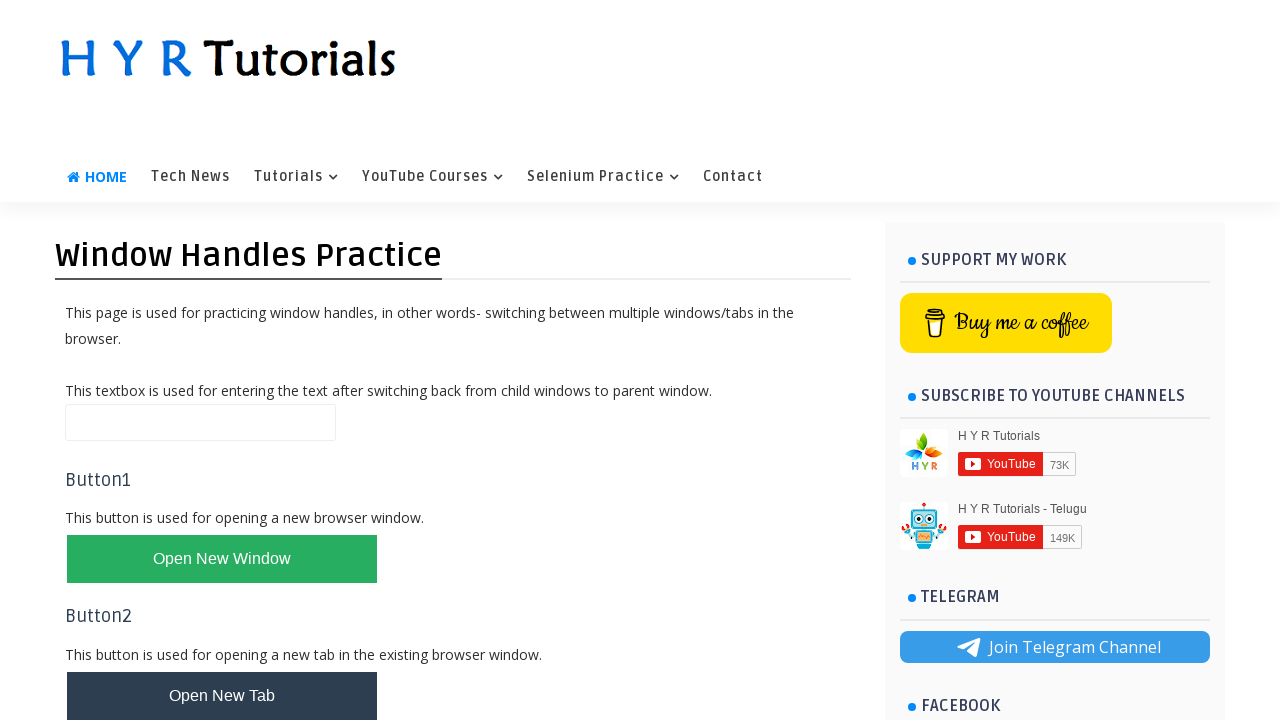

Retrieved page title: Basic Controls - H Y R Tutorials
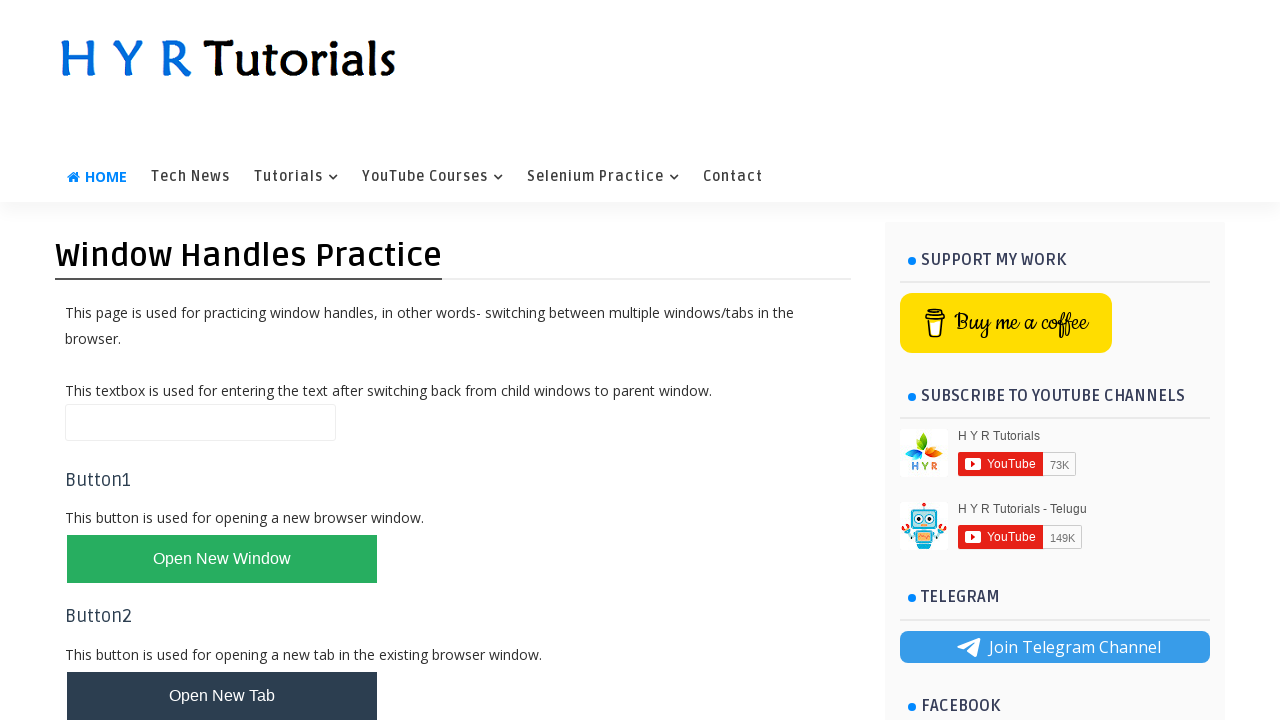

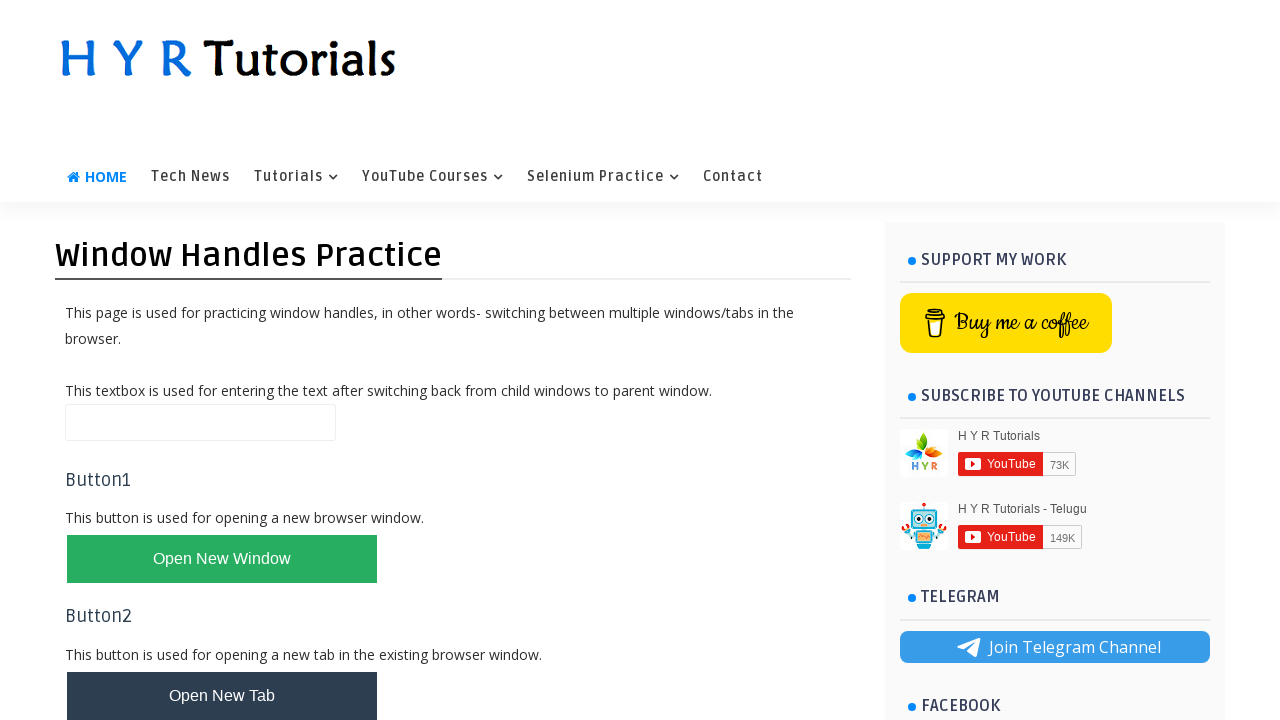